Simple test that navigates to GitHub homepage and verifies the page loads by checking the title

Starting URL: https://github.com

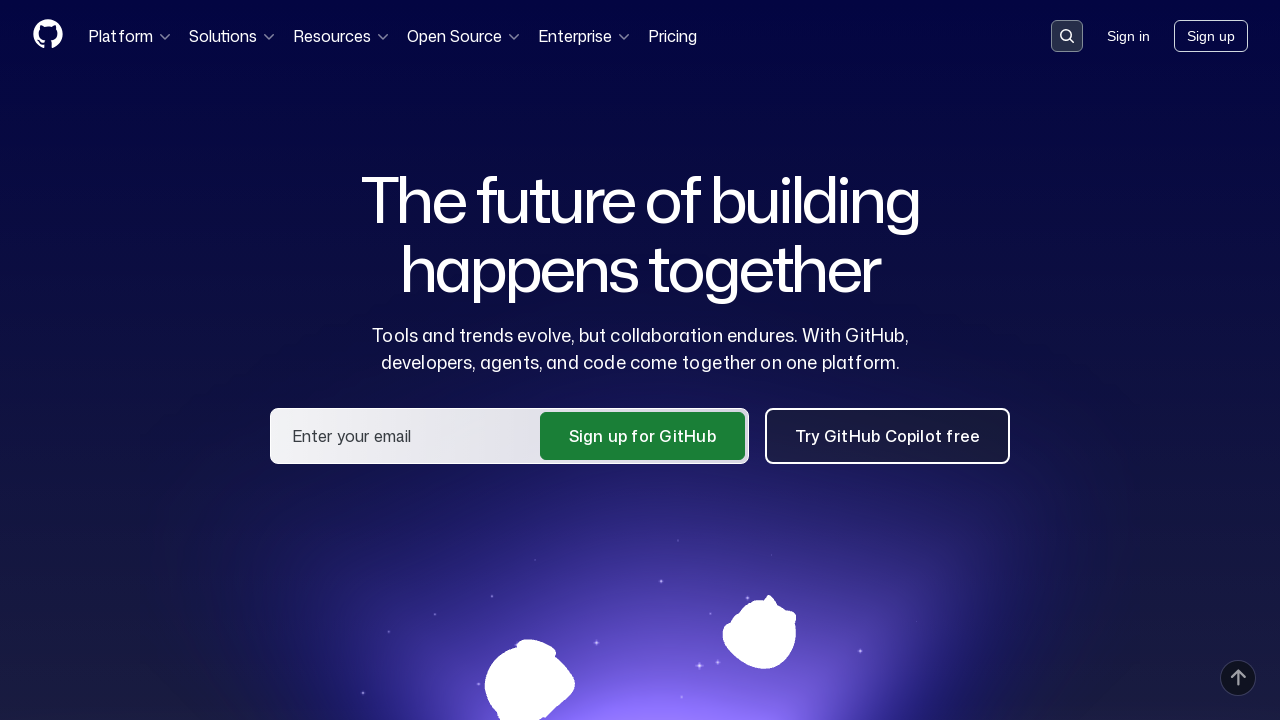

Navigated to GitHub homepage
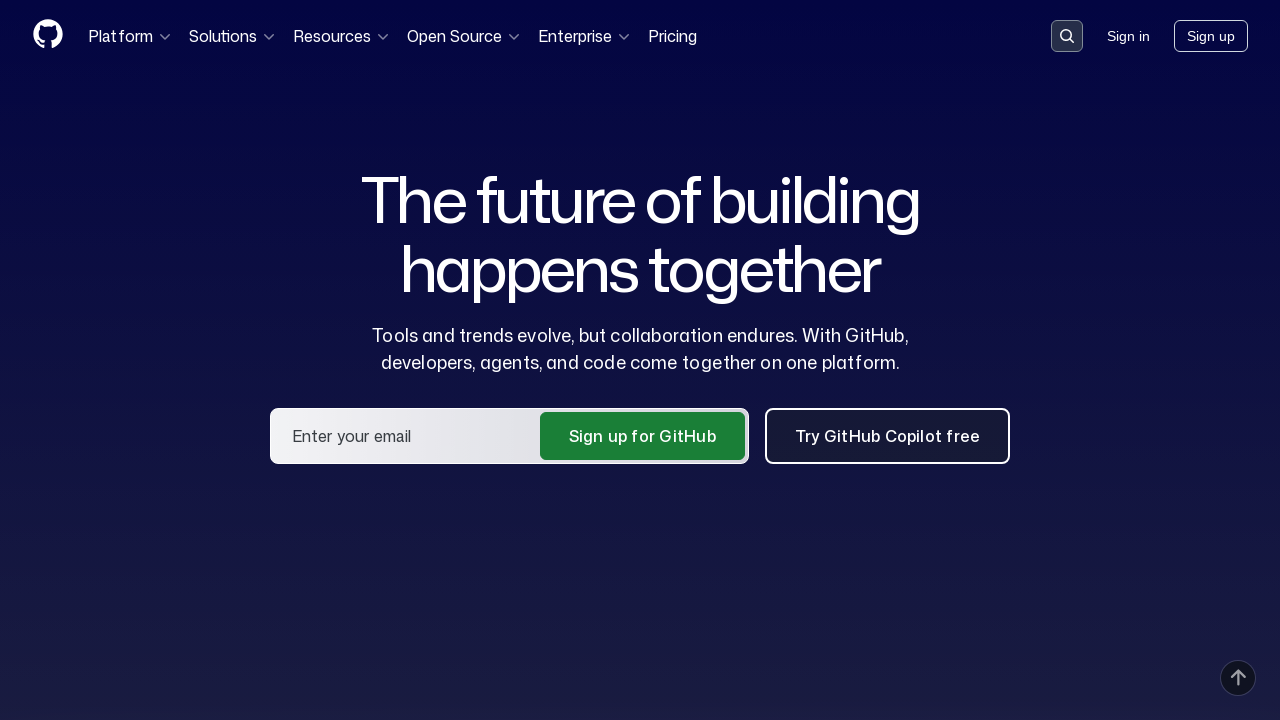

Page loaded and domcontentloaded event fired
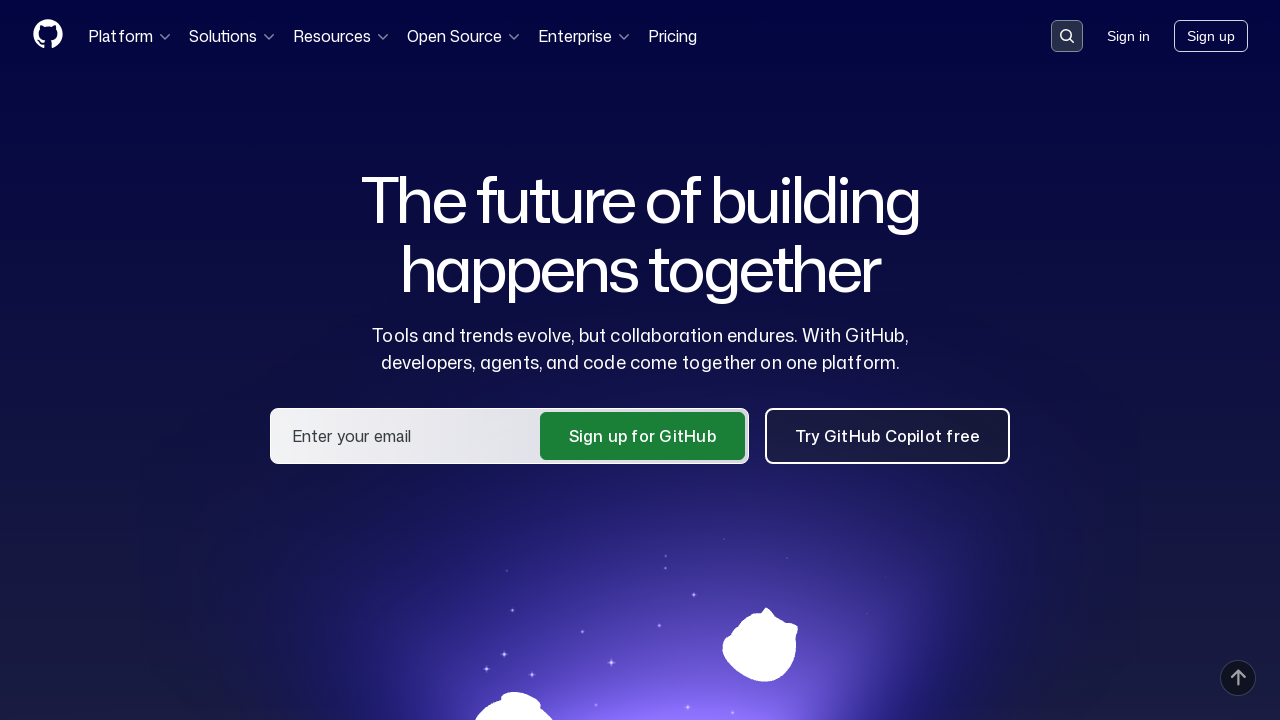

Verified page title contains 'GitHub'
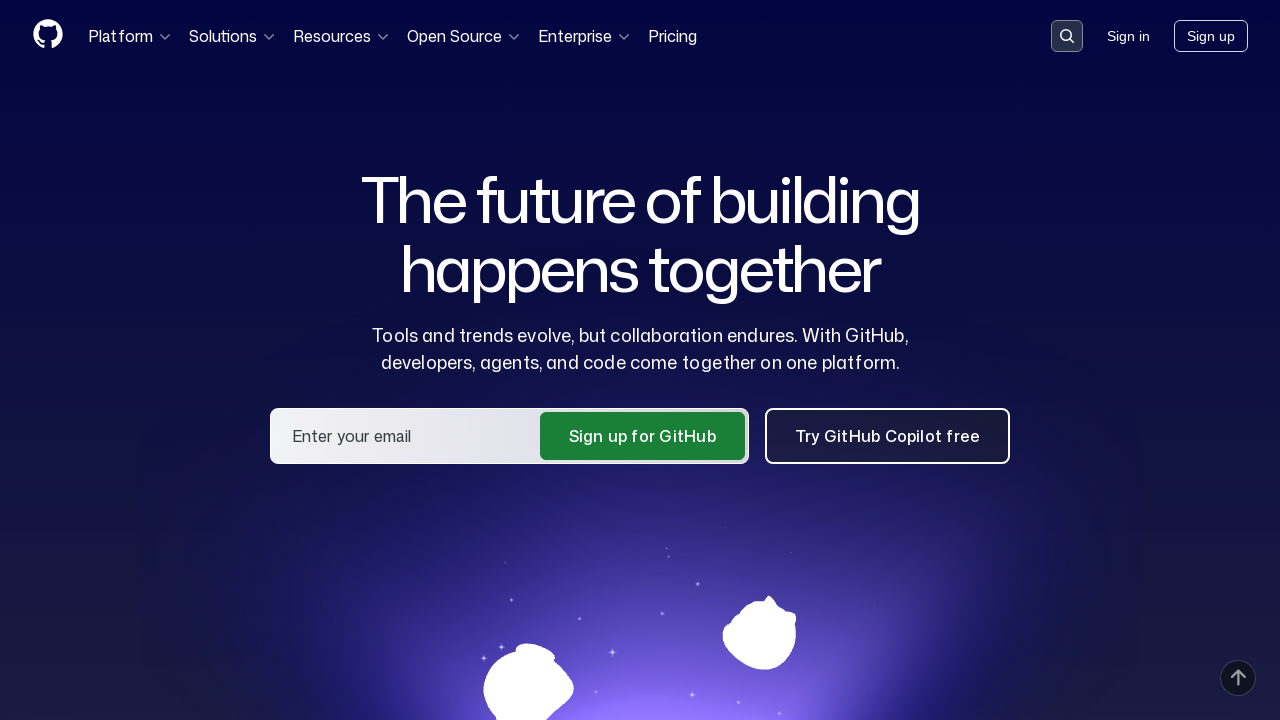

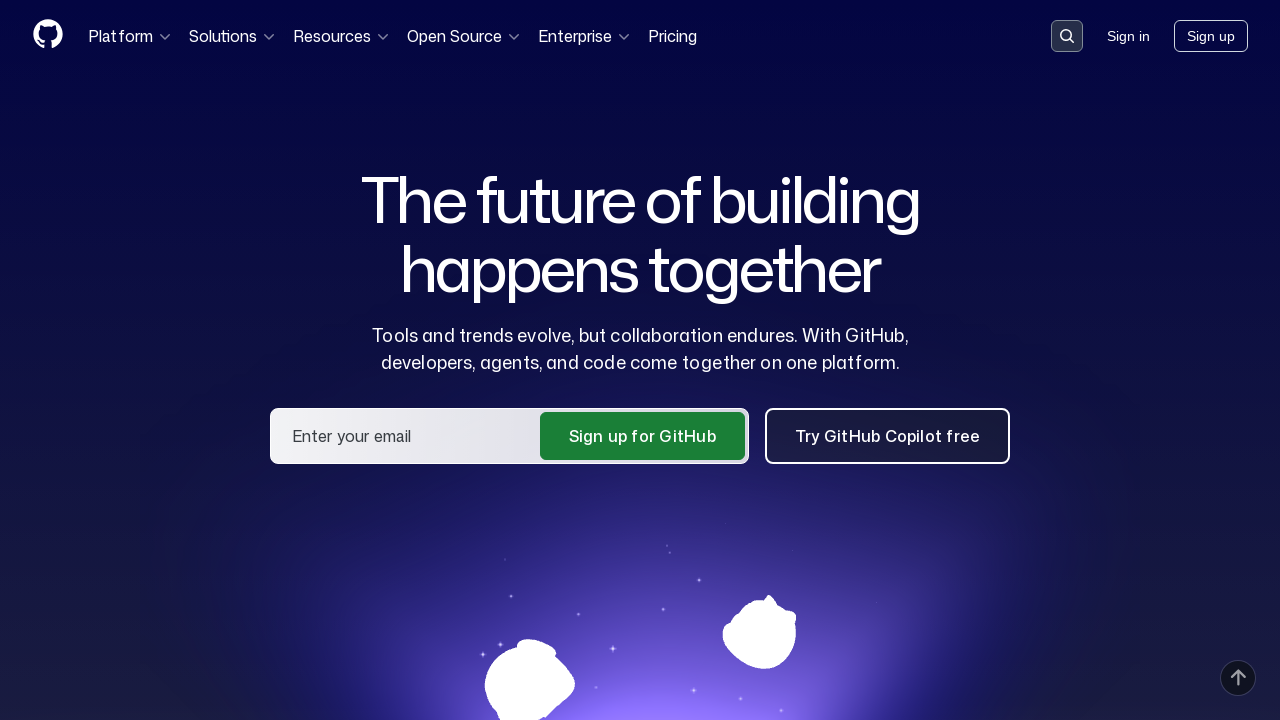